Tests login validation by submitting the form with empty fields and verifying that "Required" error messages appear for both username and password fields

Starting URL: https://opensource-demo.orangehrmlive.com

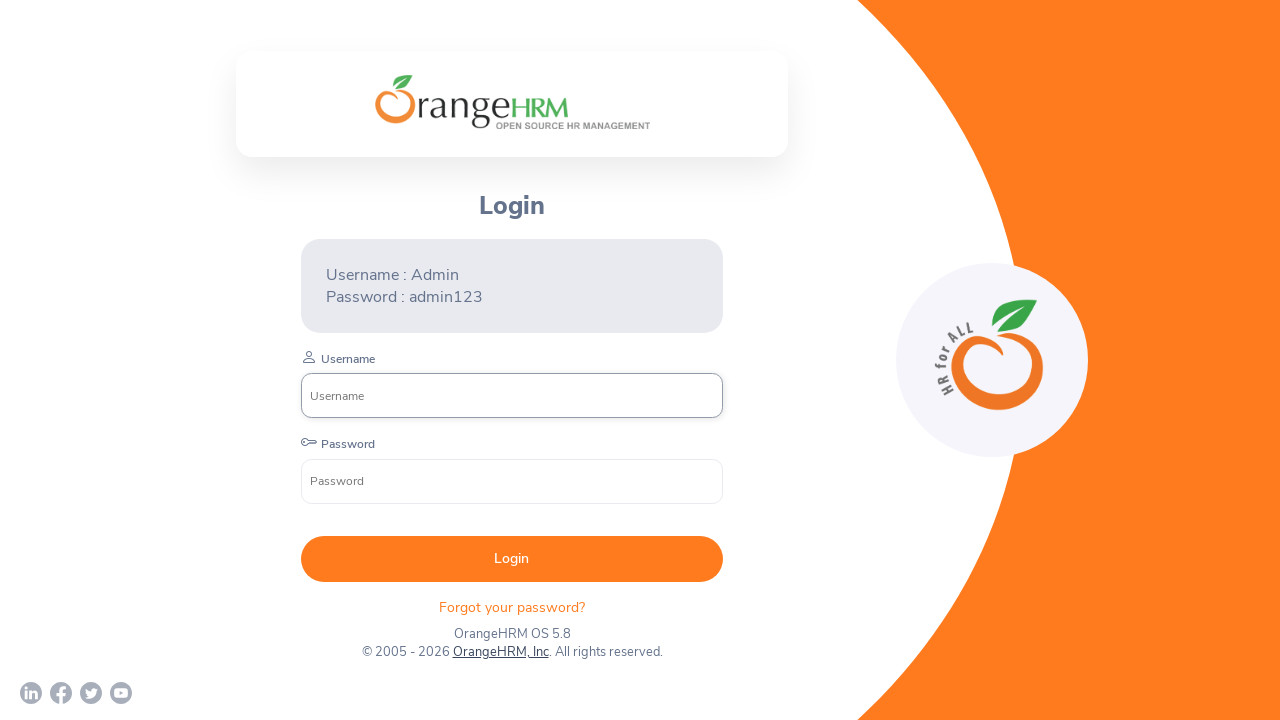

Waited for username input field to load
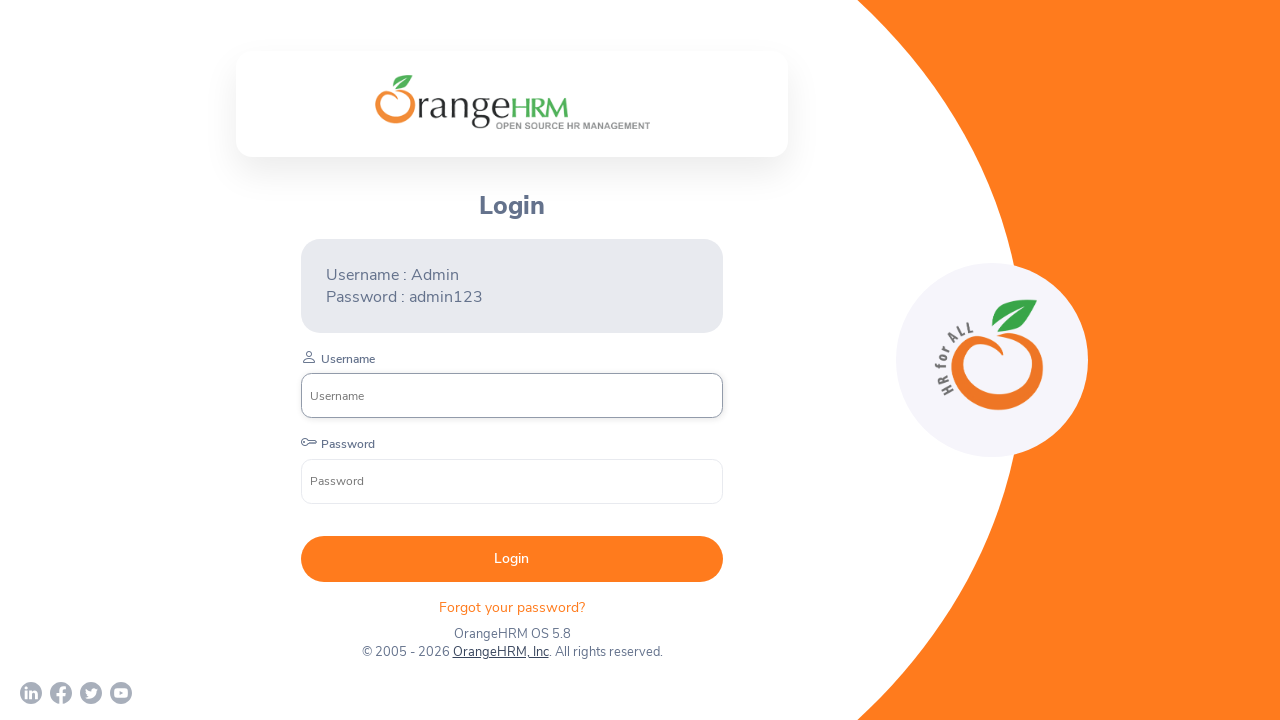

Clicked login button without filling any fields at (512, 559) on xpath=//form[@action='/web/index.php/auth/validate']//button[@type='submit']
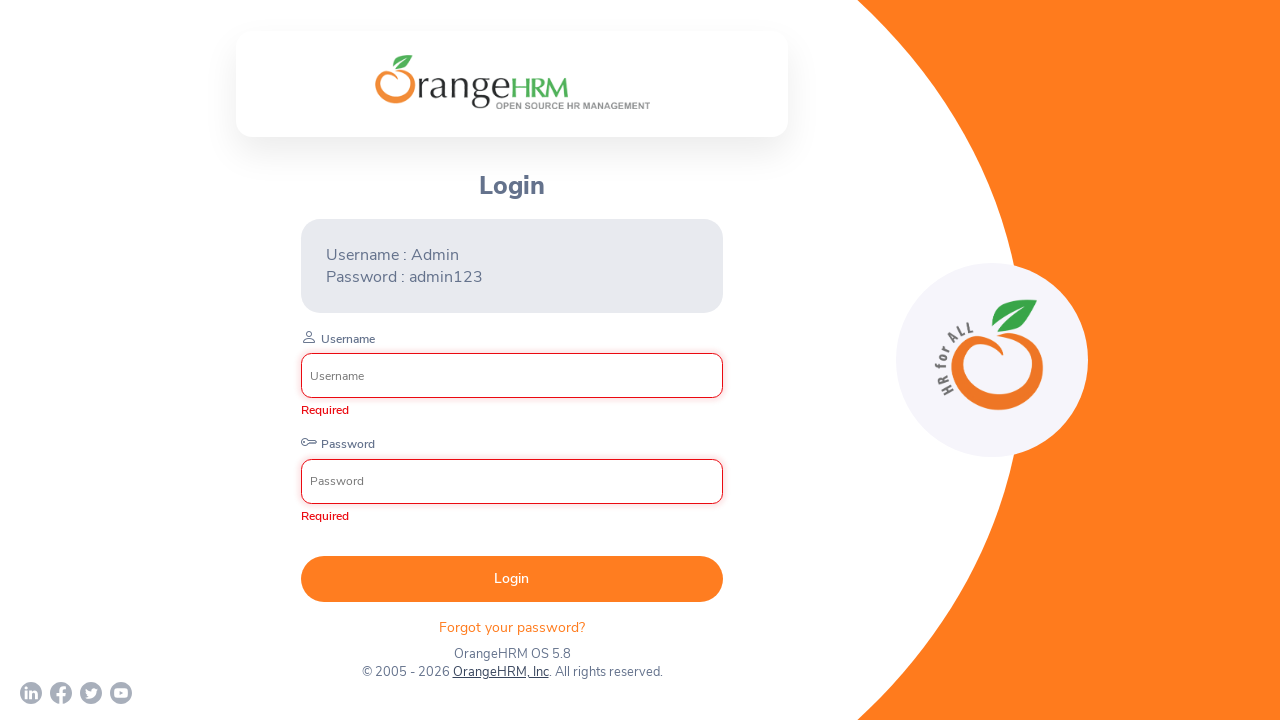

Validation error messages appeared for required fields
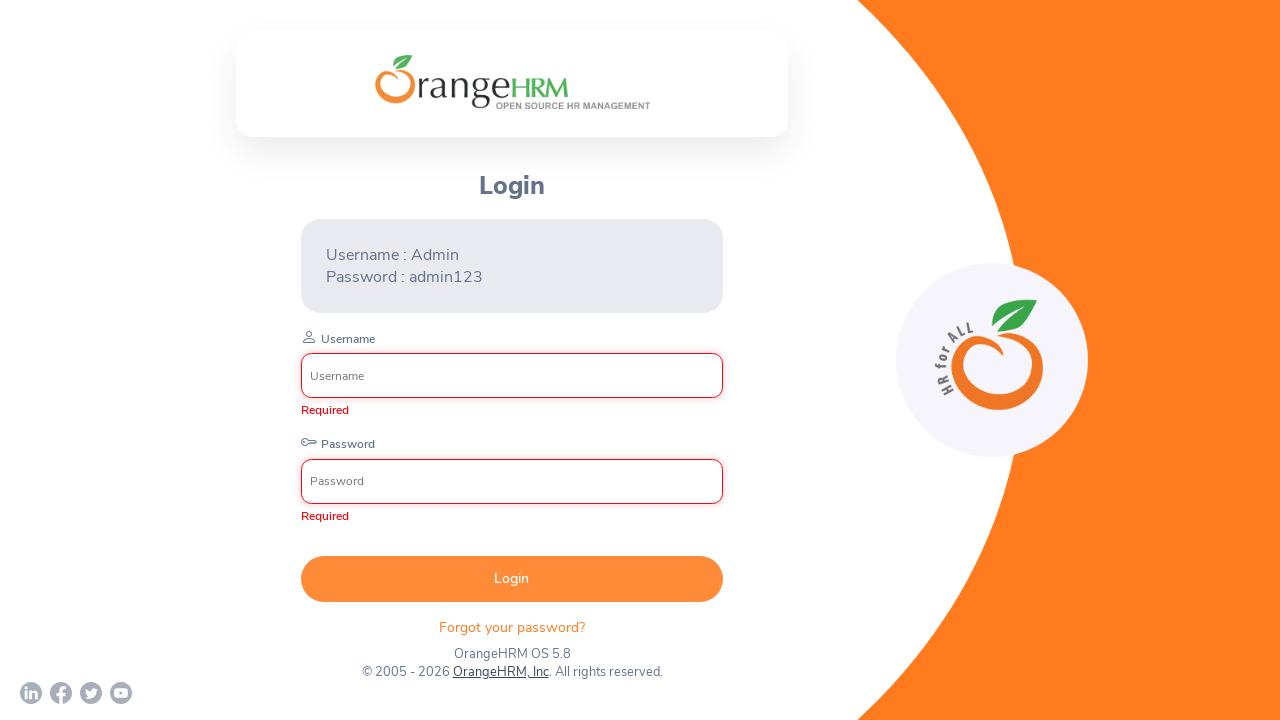

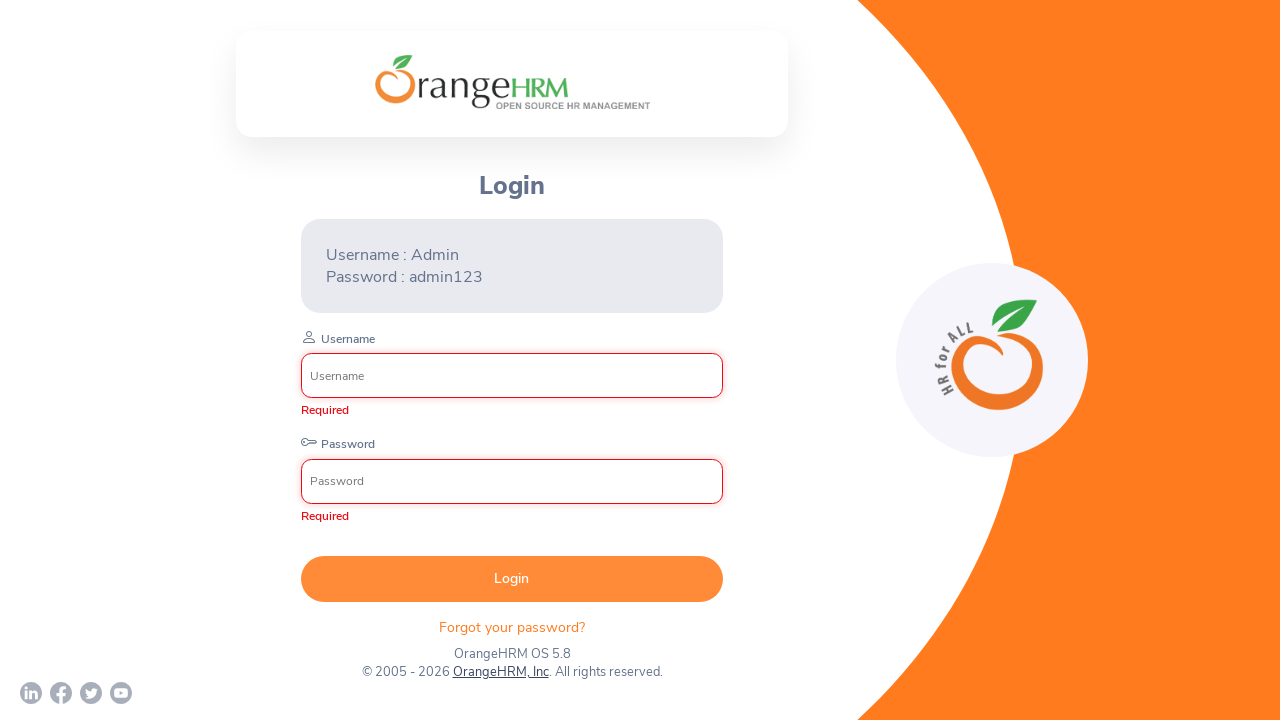